Navigates to Sauce Labs homepage

Starting URL: https://saucelabs.com/

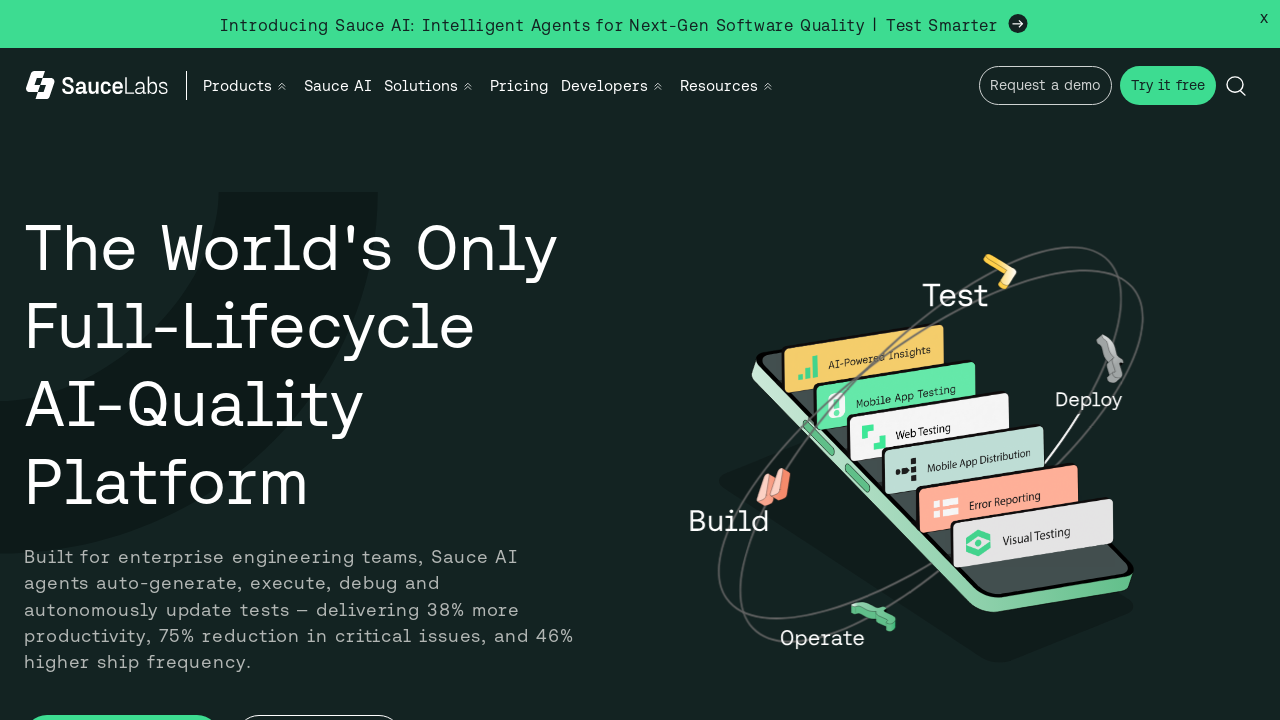

Navigated to Sauce Labs homepage at https://saucelabs.com/
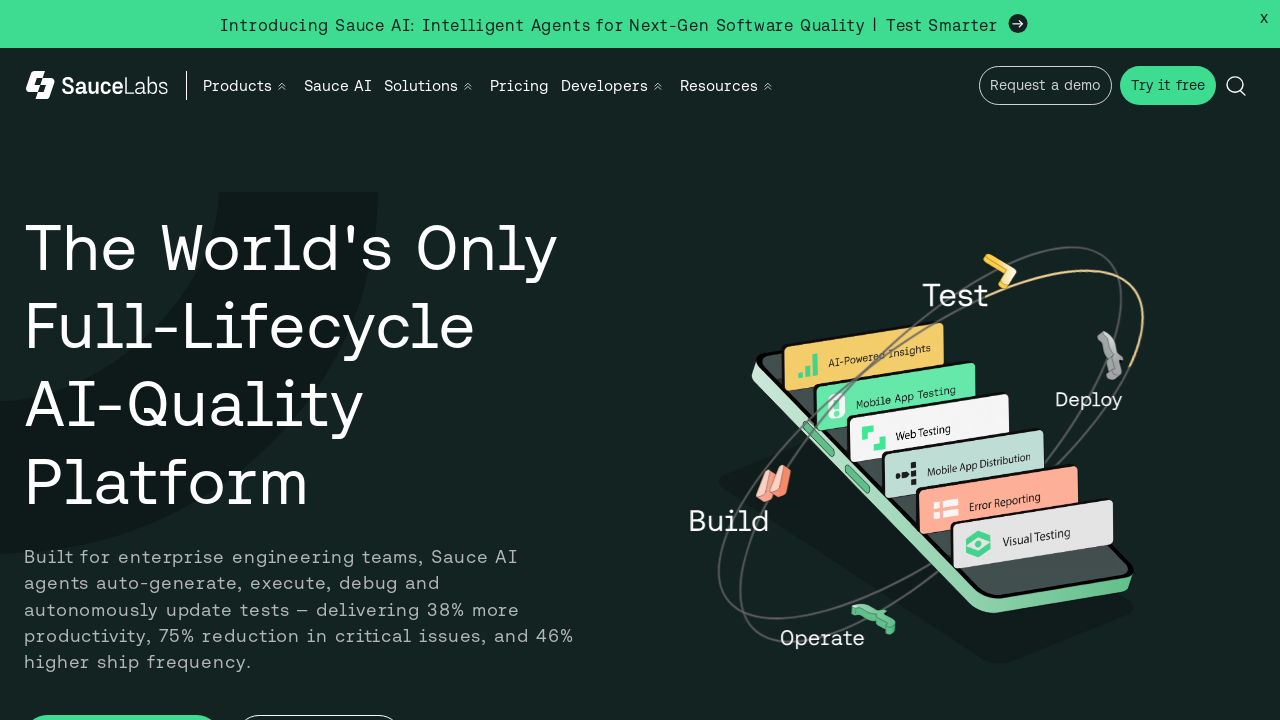

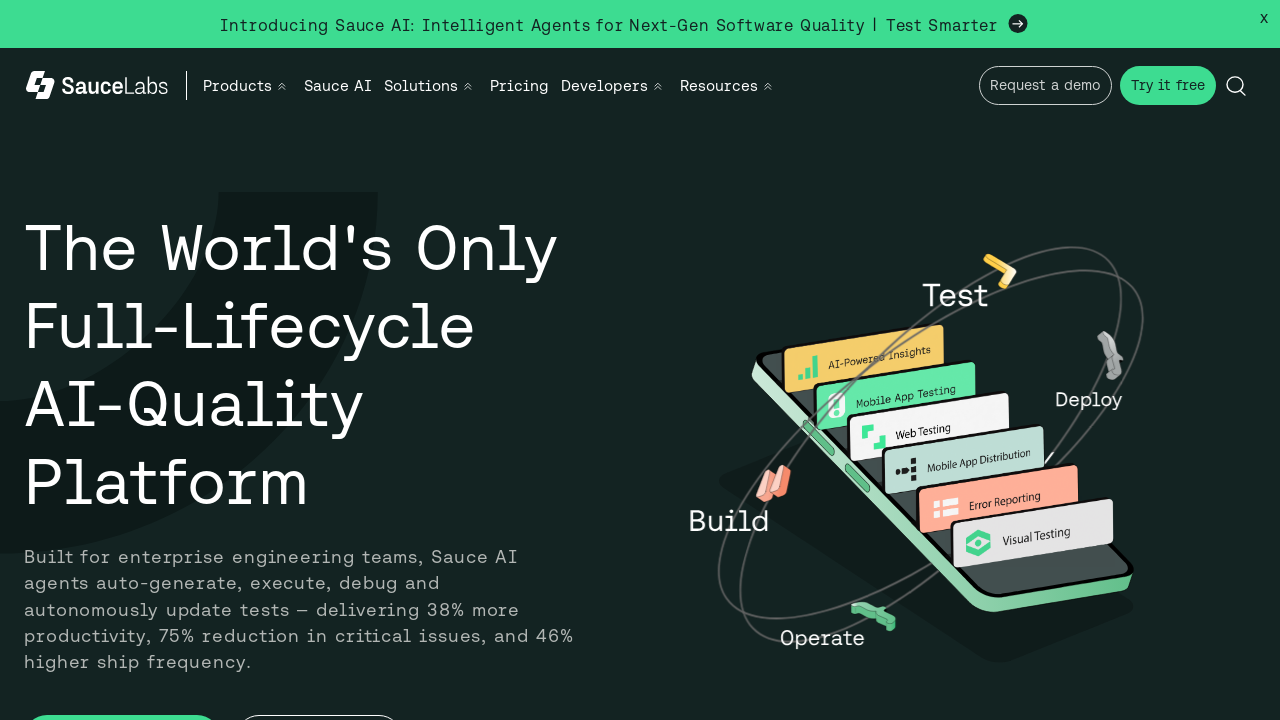